Tests adding todo items by filling the input field and pressing Enter, then verifying the items appear in the list

Starting URL: https://demo.playwright.dev/todomvc

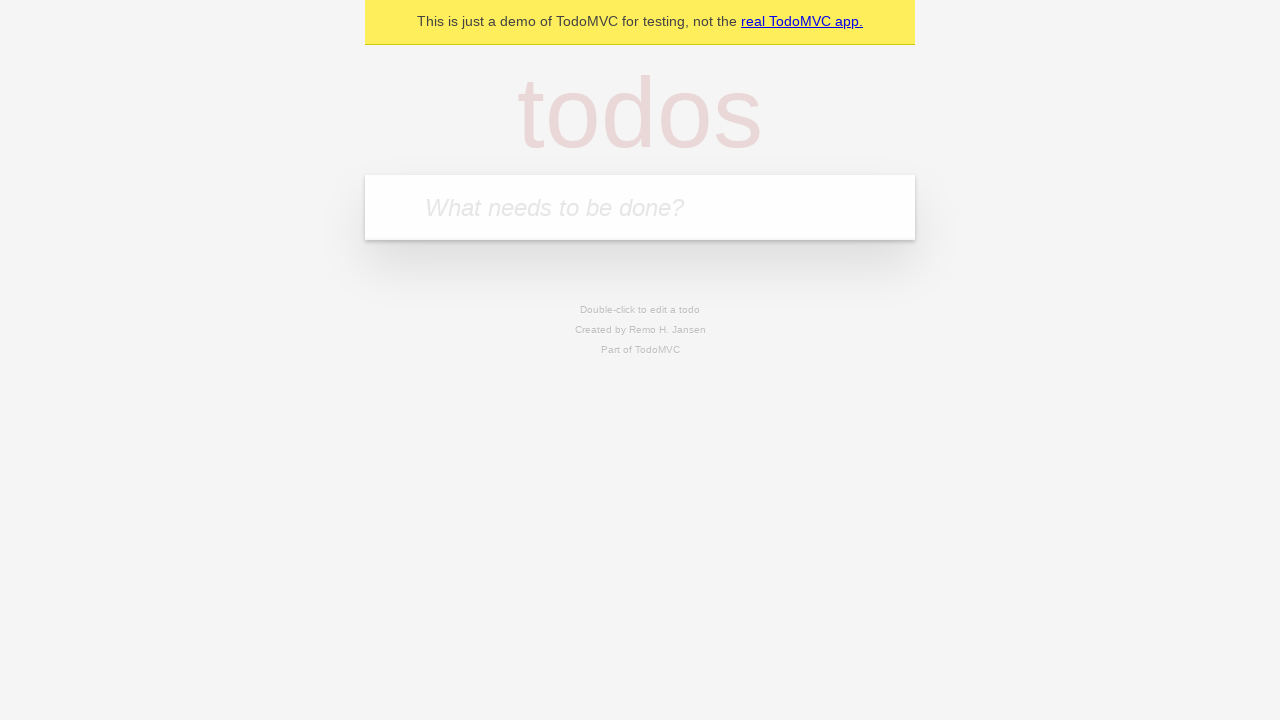

Filled todo input field with 'buy some cheese' on internal:attr=[placeholder="What needs to be done?"i]
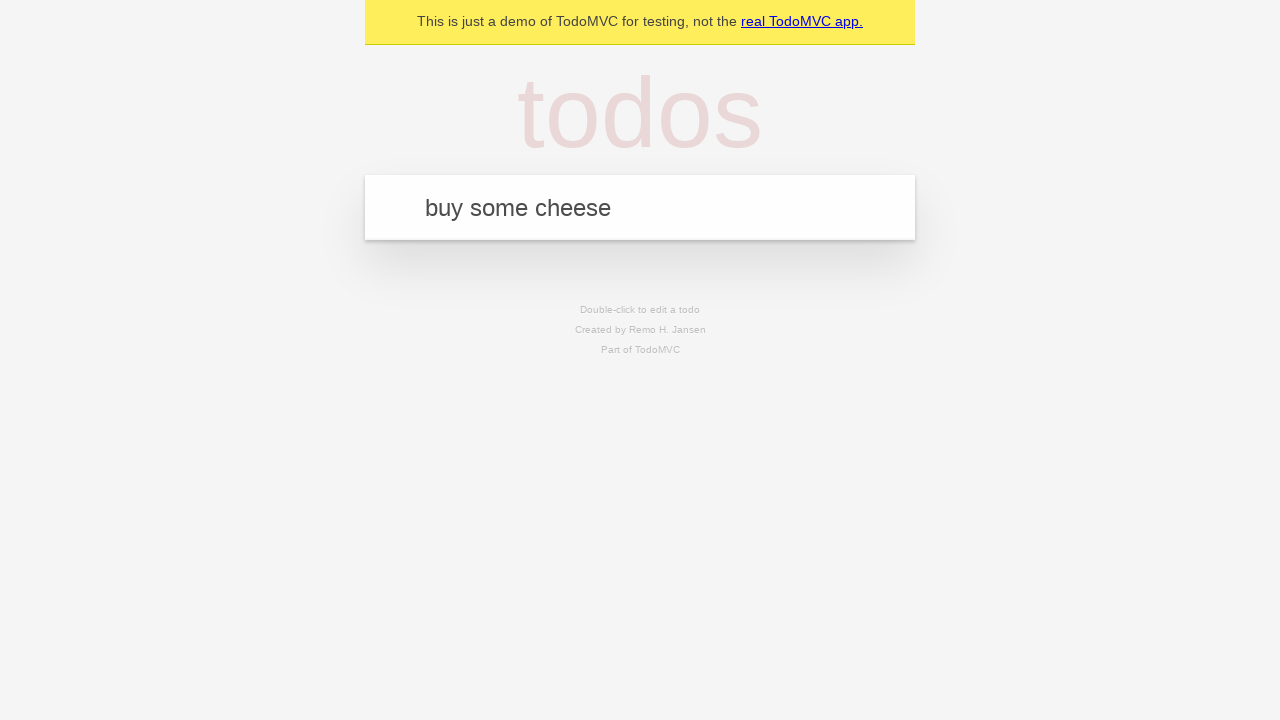

Pressed Enter to add first todo item on internal:attr=[placeholder="What needs to be done?"i]
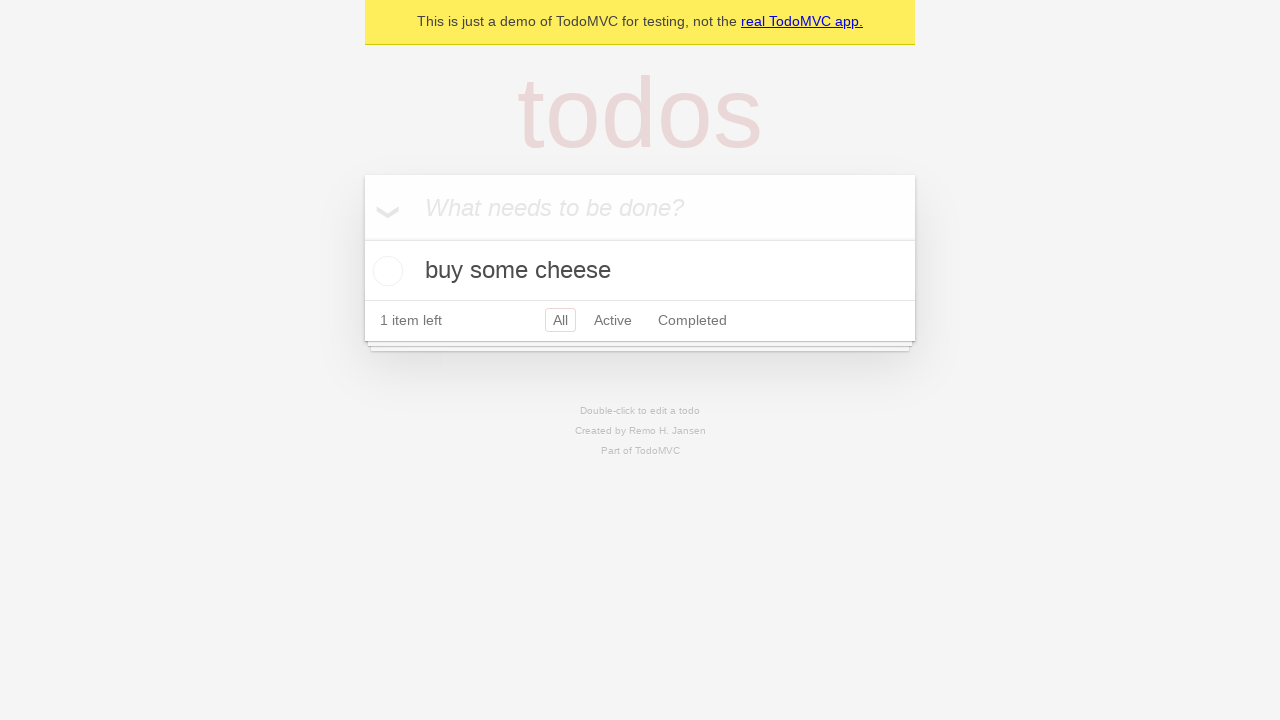

First todo item appeared in the list
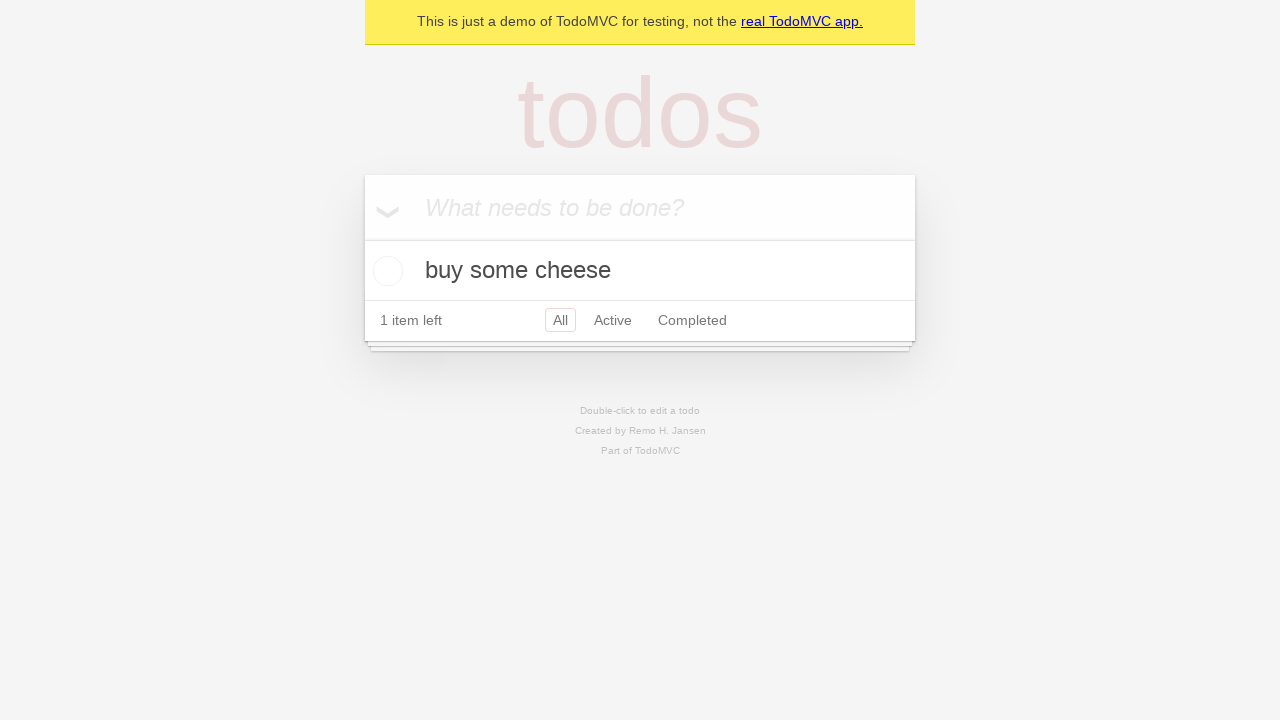

Filled todo input field with 'feed the cat' on internal:attr=[placeholder="What needs to be done?"i]
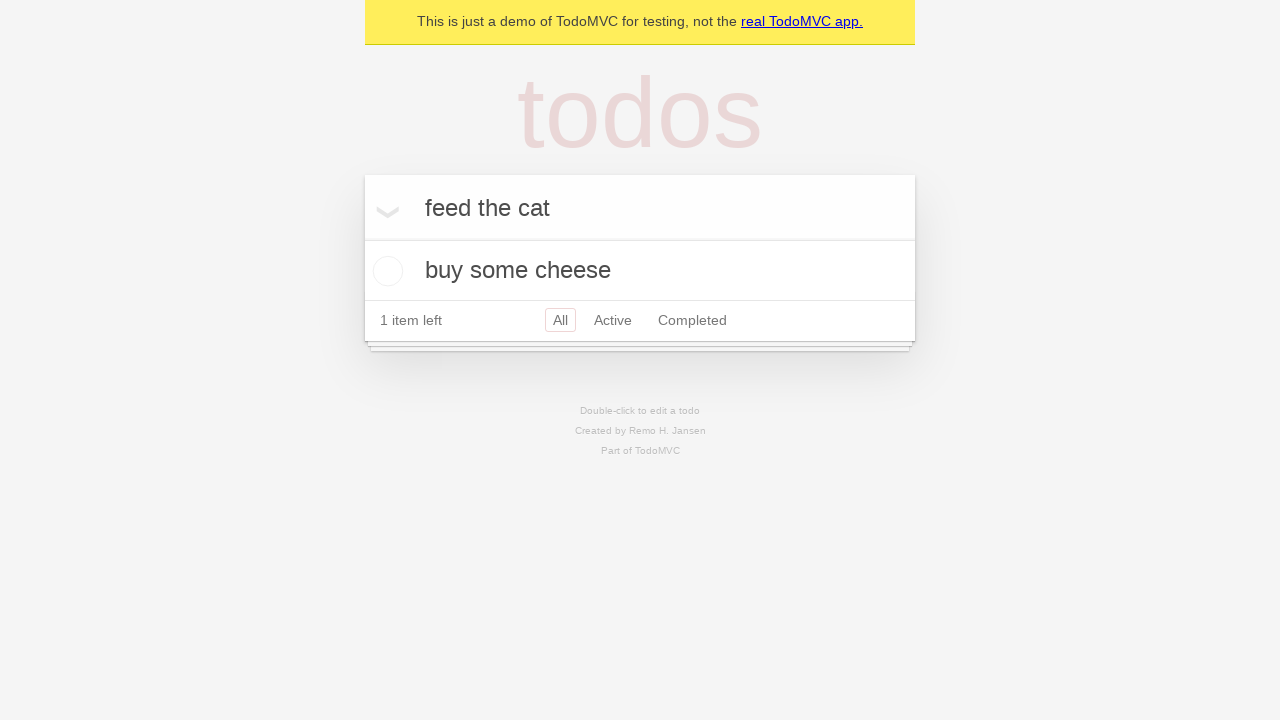

Pressed Enter to add second todo item on internal:attr=[placeholder="What needs to be done?"i]
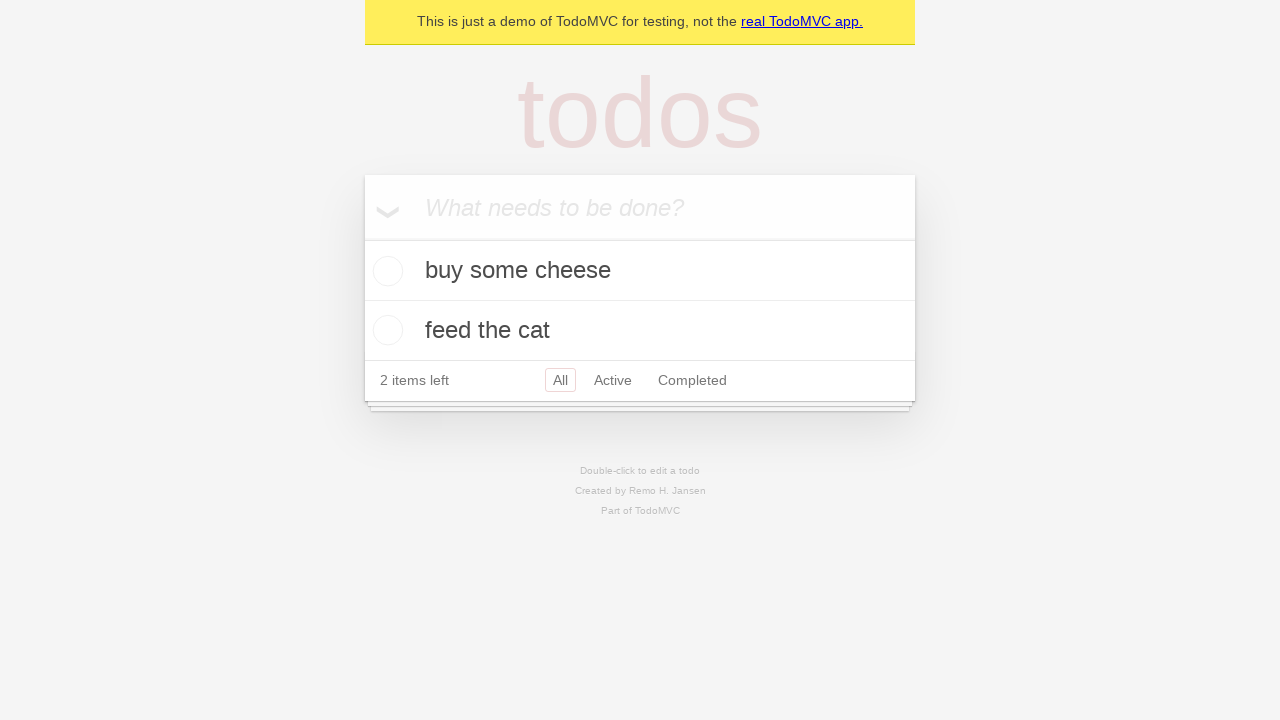

Verified both todo items are stored in localStorage
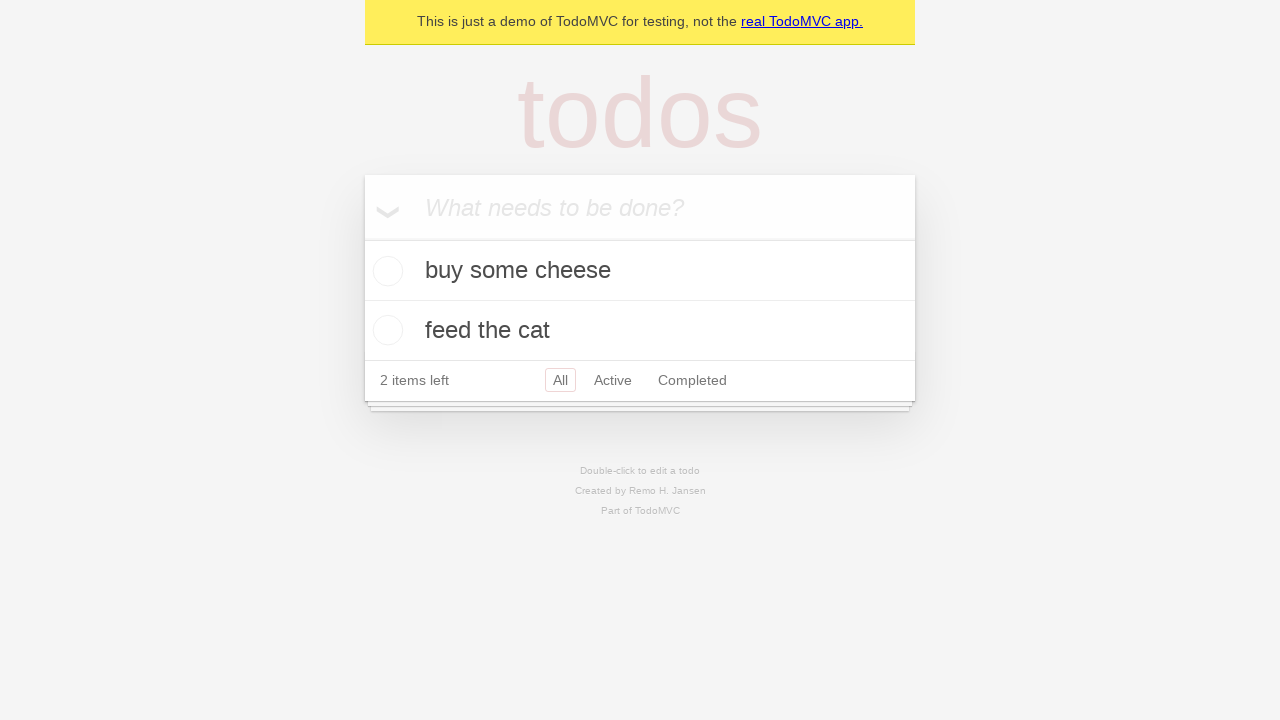

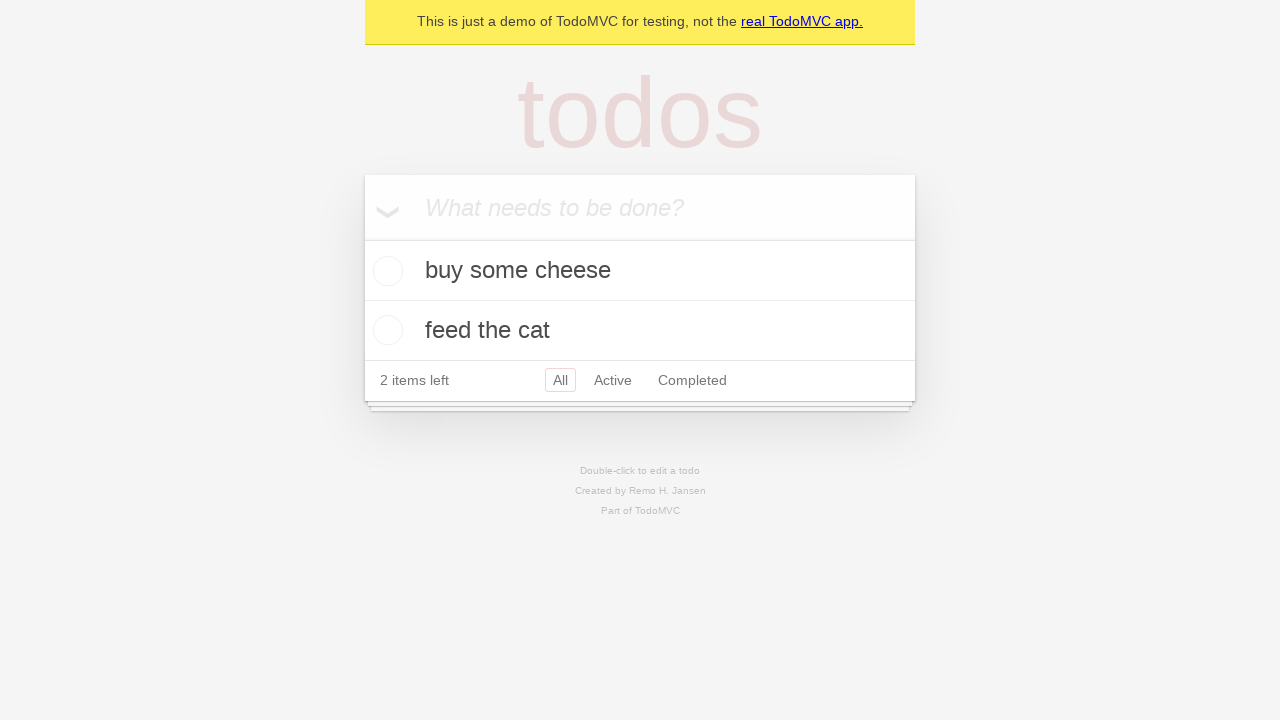